Validates navigation to the "Cursos" section by clicking the link and verifying the page title changes

Starting URL: https://www.freerangetesters.com

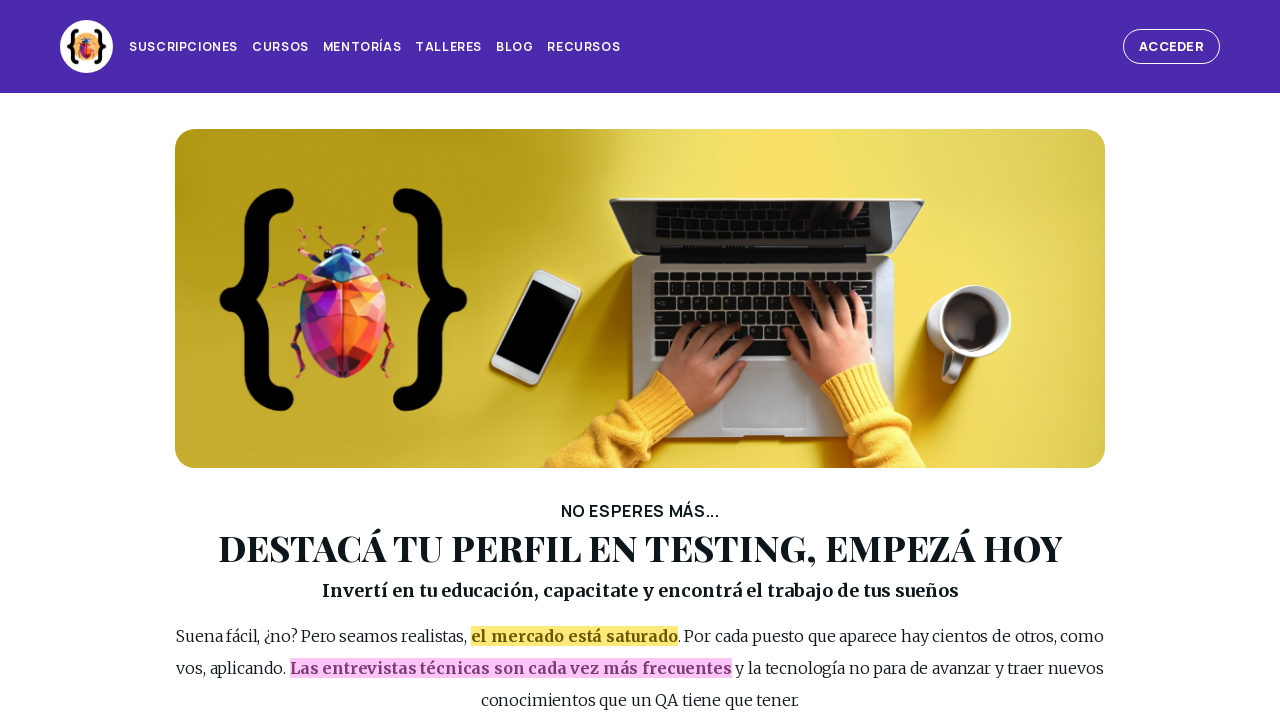

Clicked 'Cursos' link in the header at (280, 47) on #page_header >> internal:role=link[name="Cursos"s]
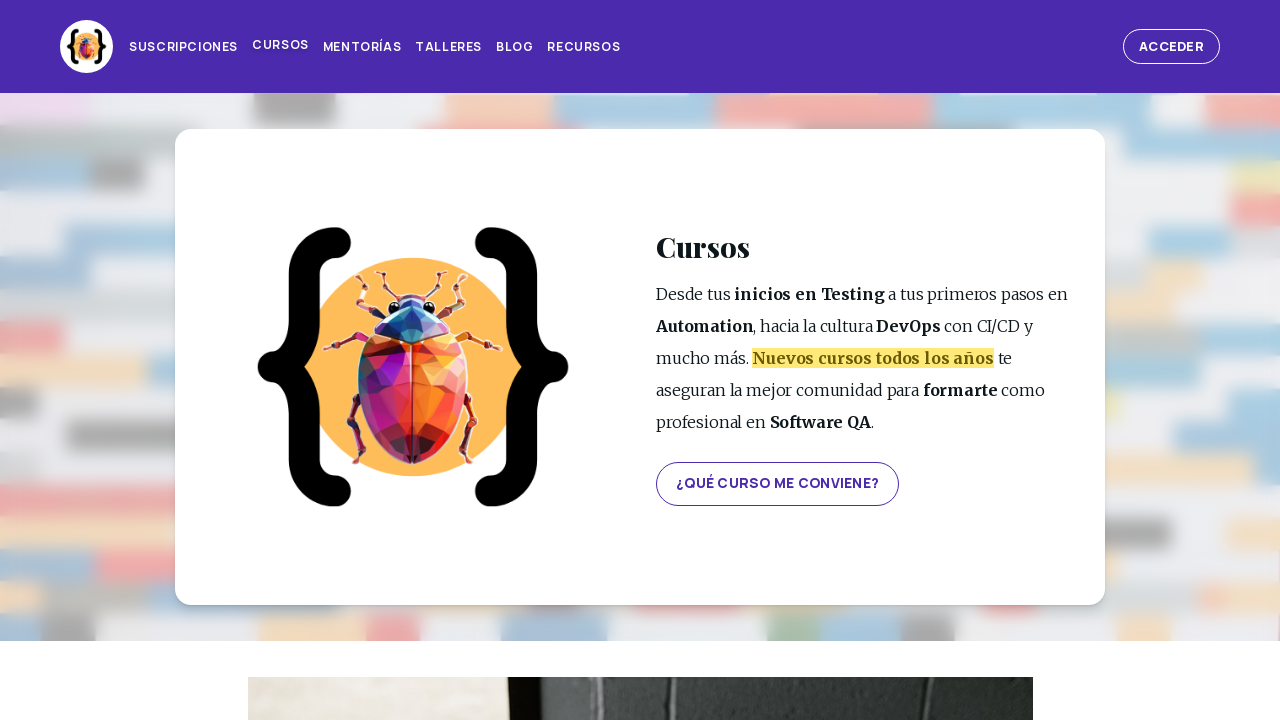

Navigation to Cursos section completed, URL changed to cursos page
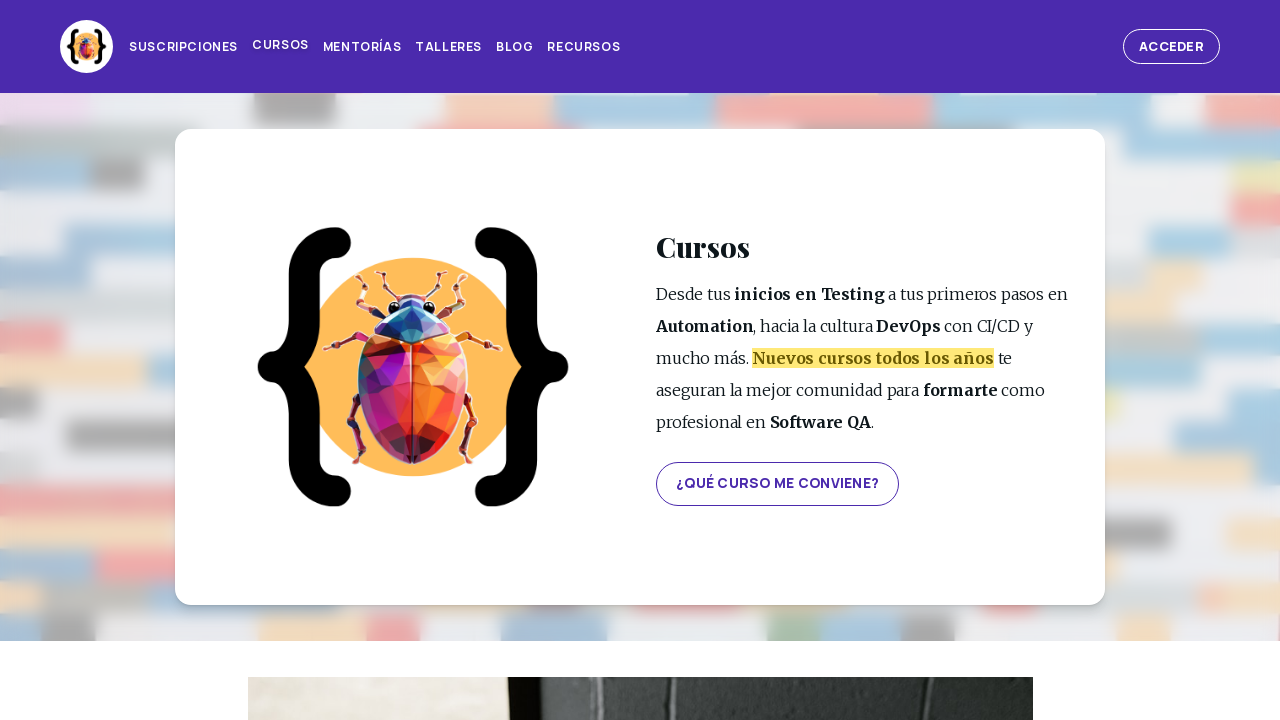

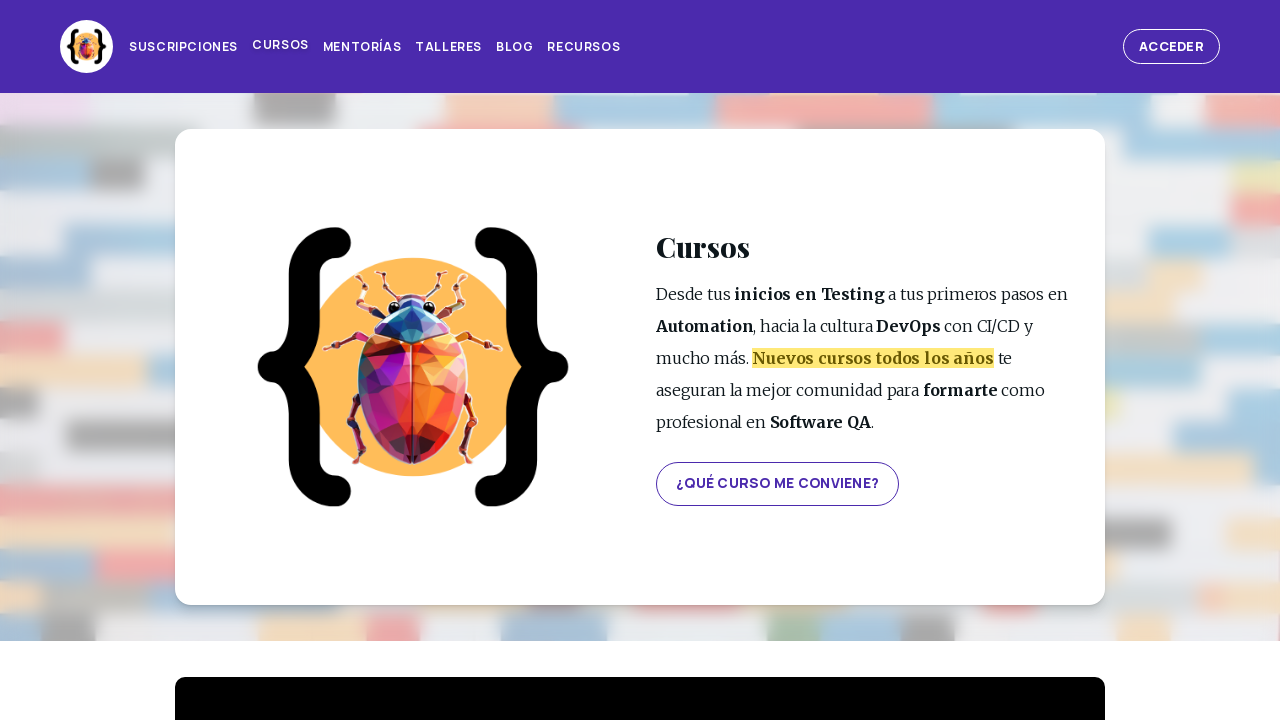